Tests getting the first selected option and verifies dropdown size equals 3 elements

Starting URL: https://testcenter.techproeducation.com/index.php?page=dropdown

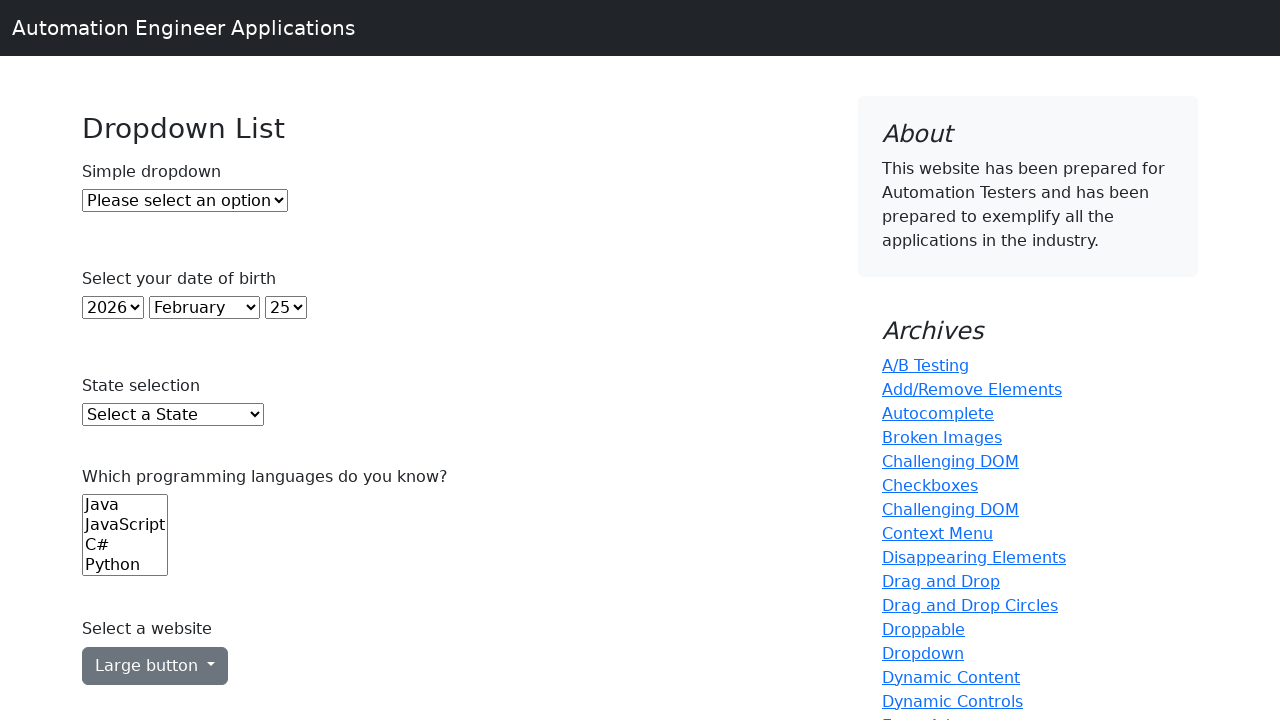

Located the dropdown element with id 'dropdown'
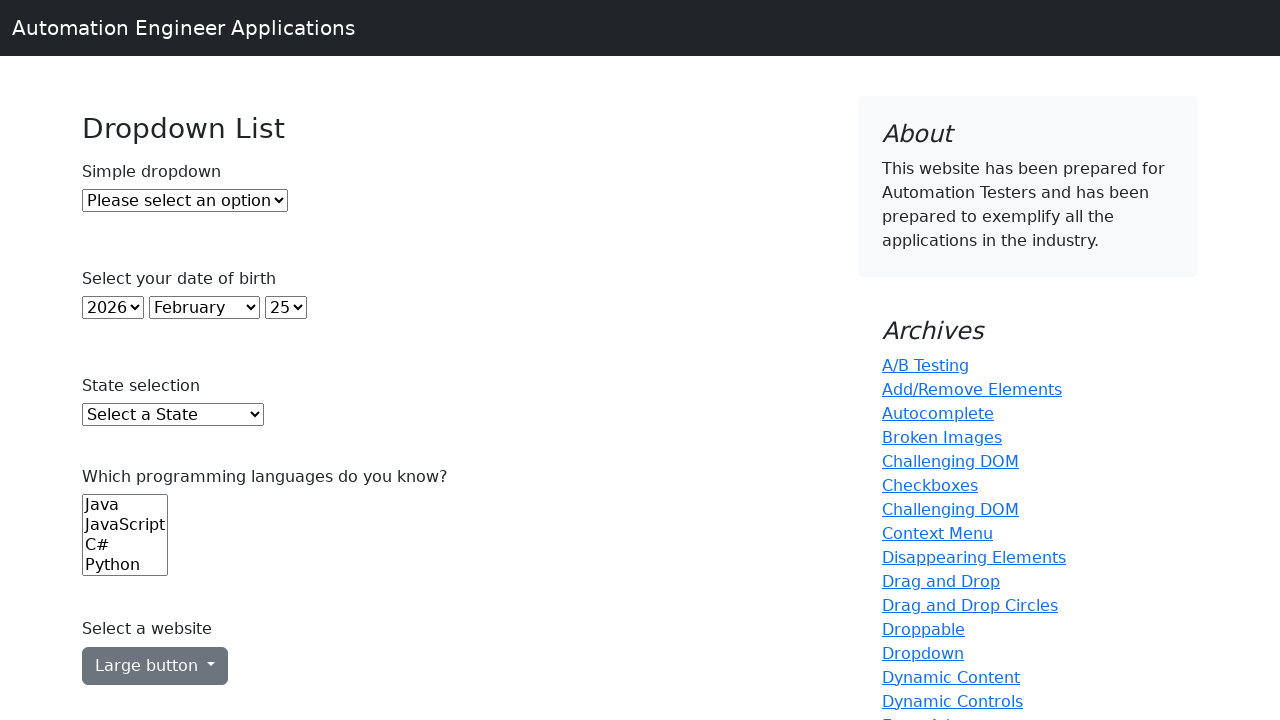

Retrieved initially selected option: 
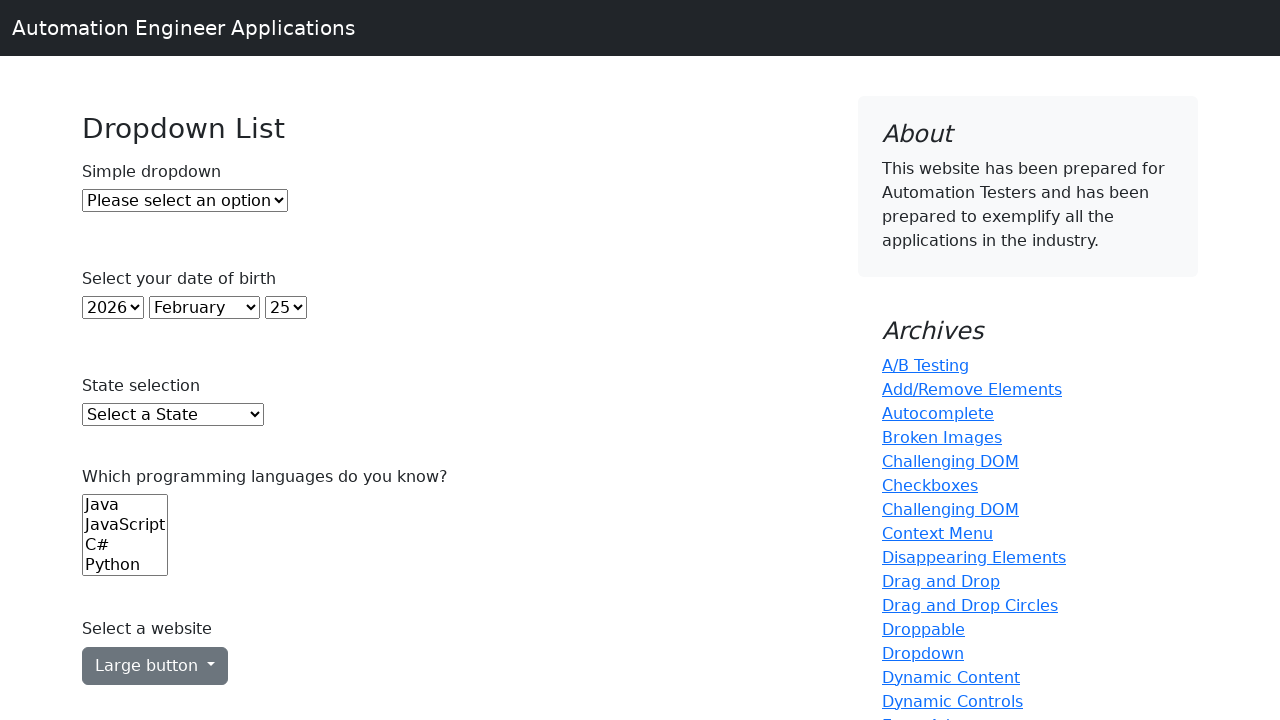

Selected option at index 2 from dropdown on #dropdown
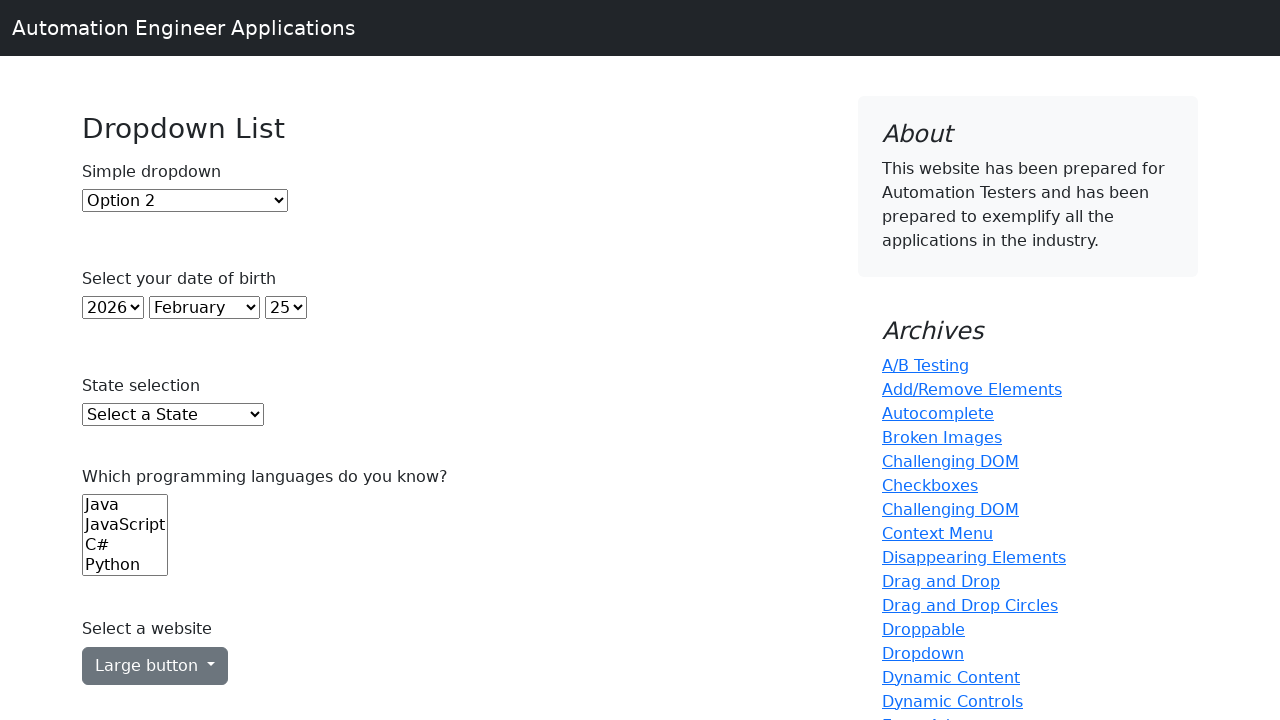

Retrieved total option count: 3
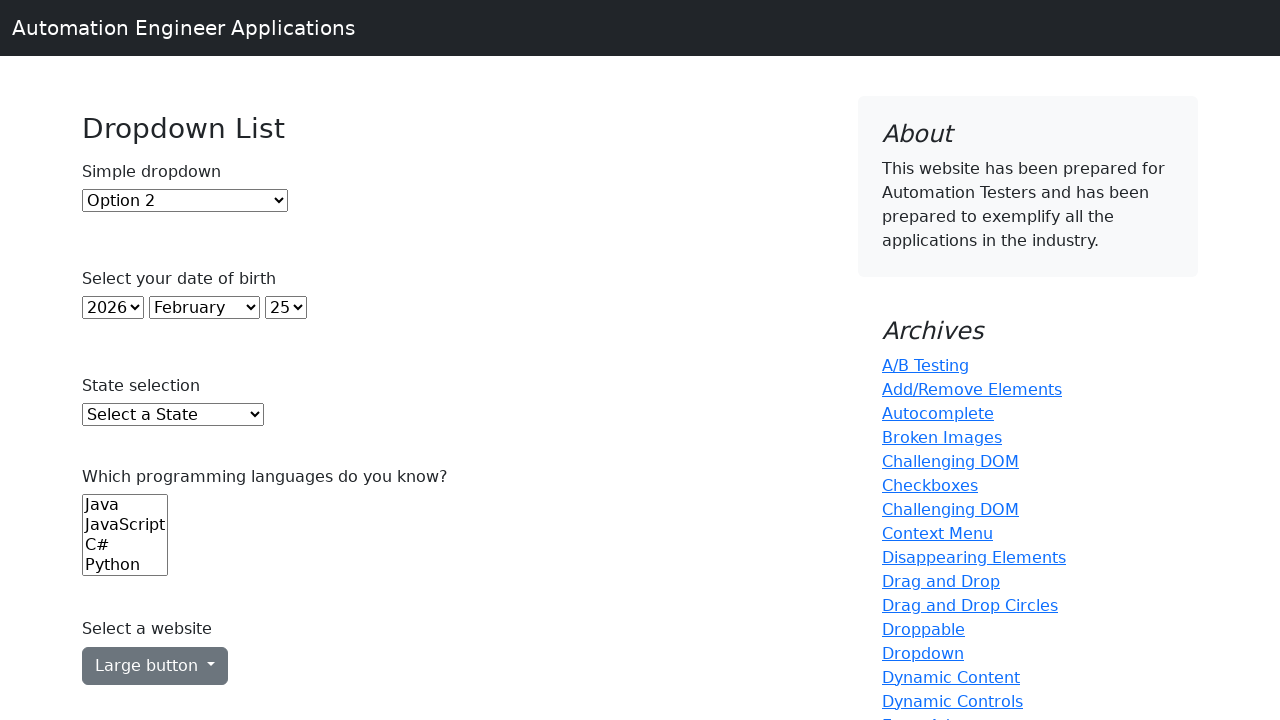

Assertion passed: dropdown contains exactly 3 options
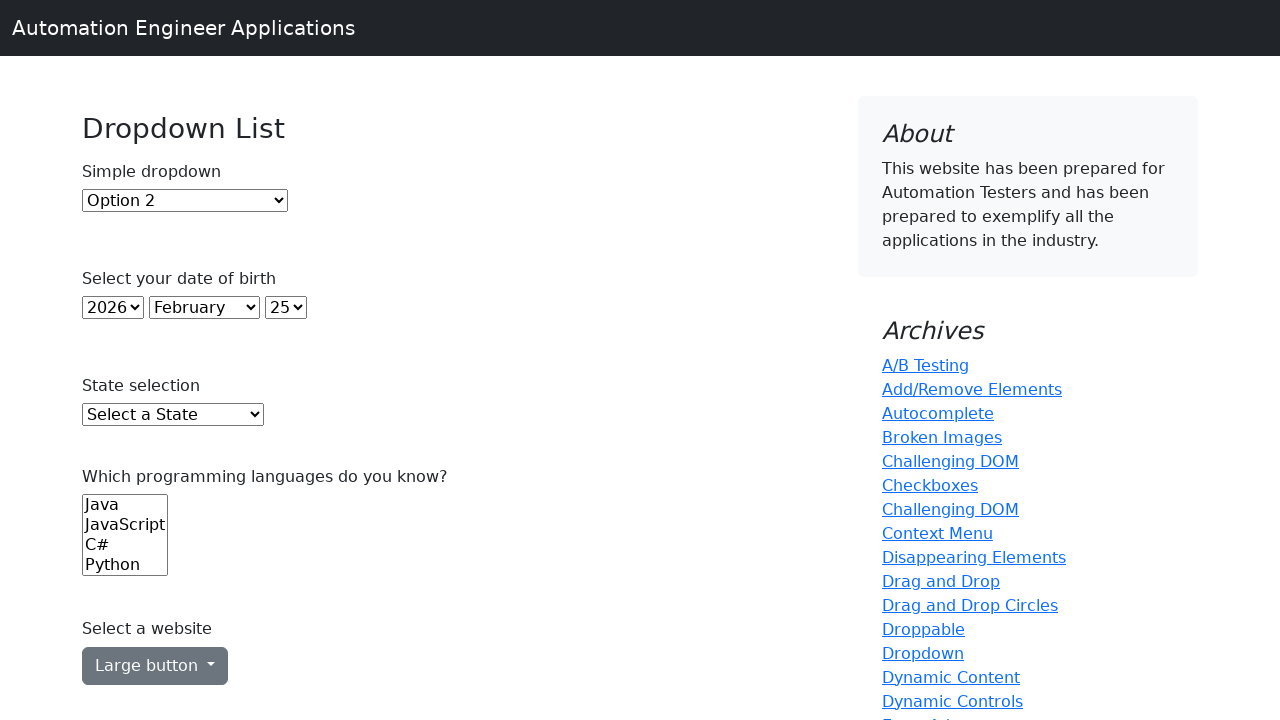

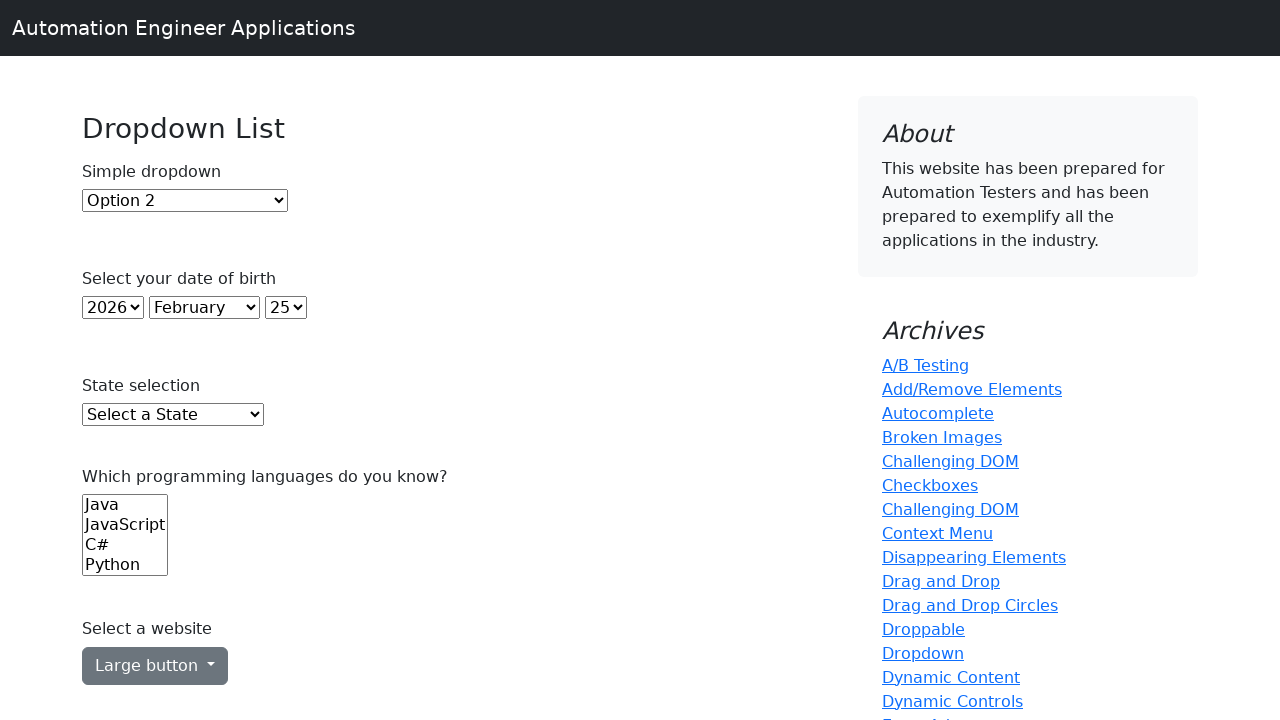